Tests that TodoMVC does not share session between Chrome and Firefox browsers by adding todos in each

Starting URL: https://todomvc.com/examples/emberjs/todomvc/dist/

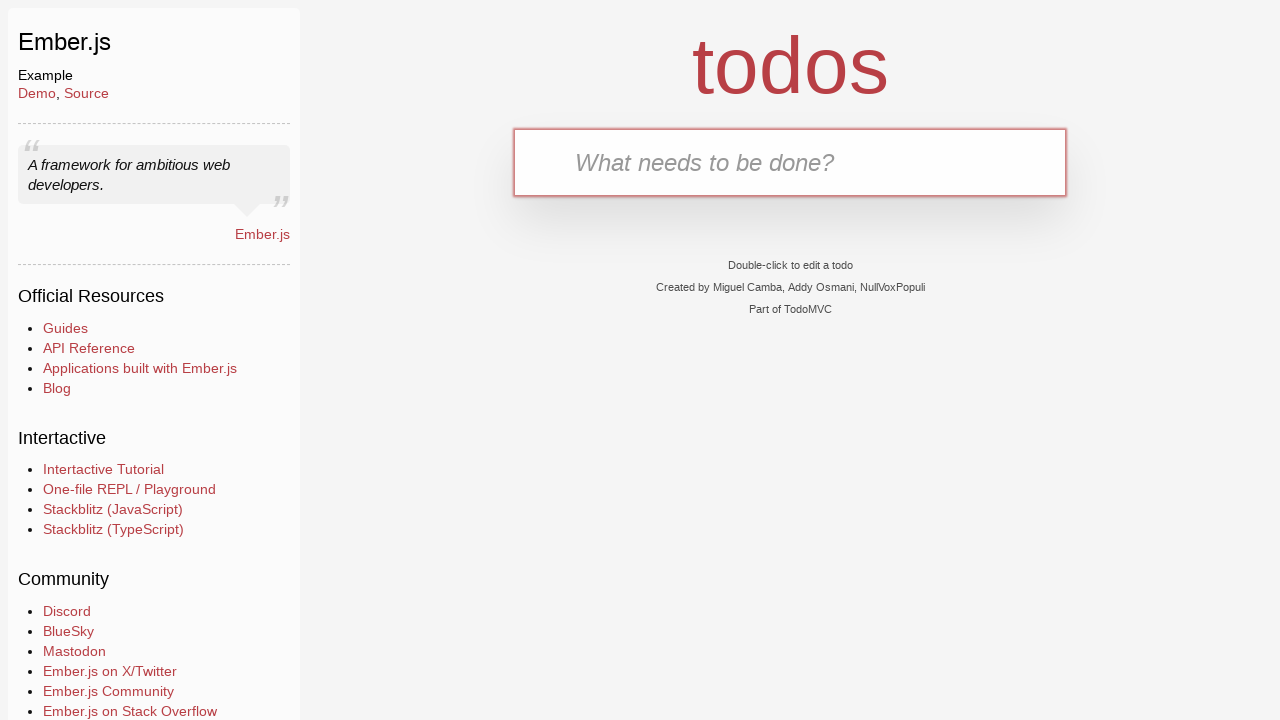

Filled new todo input with 'b.' in first browser context on .new-todo
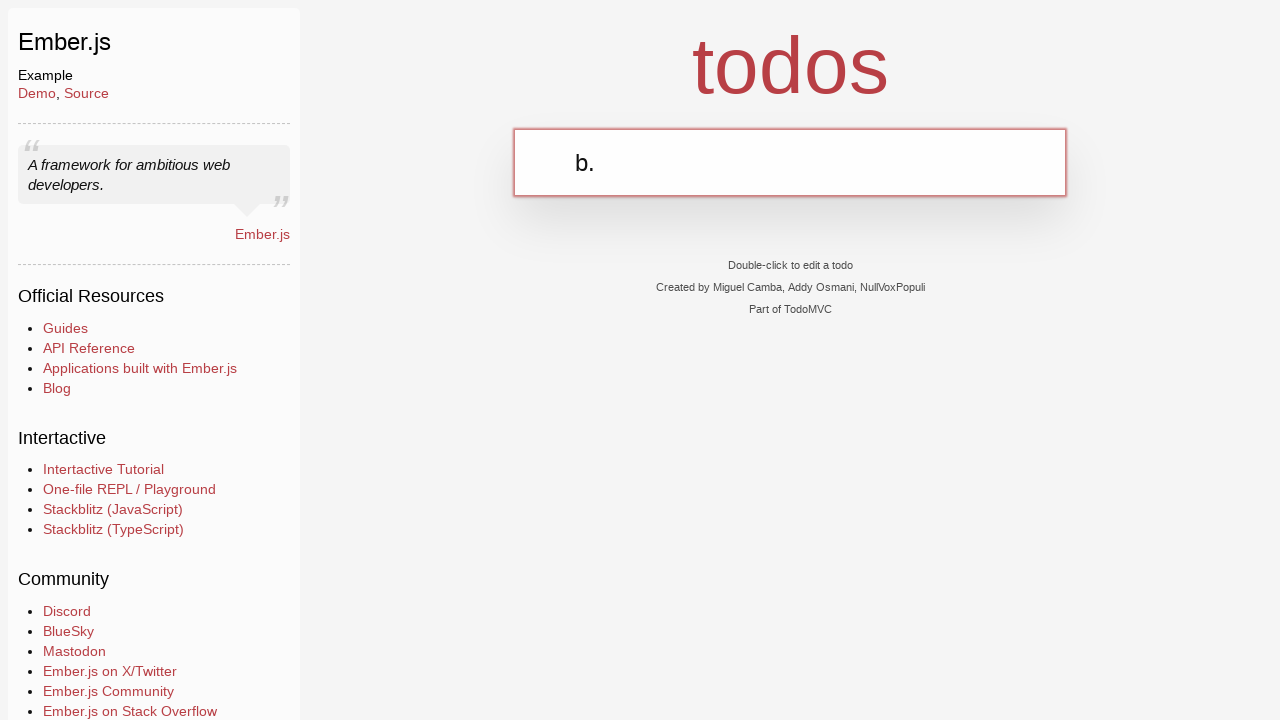

Pressed Enter to add todo 'b.' in first browser context on .new-todo
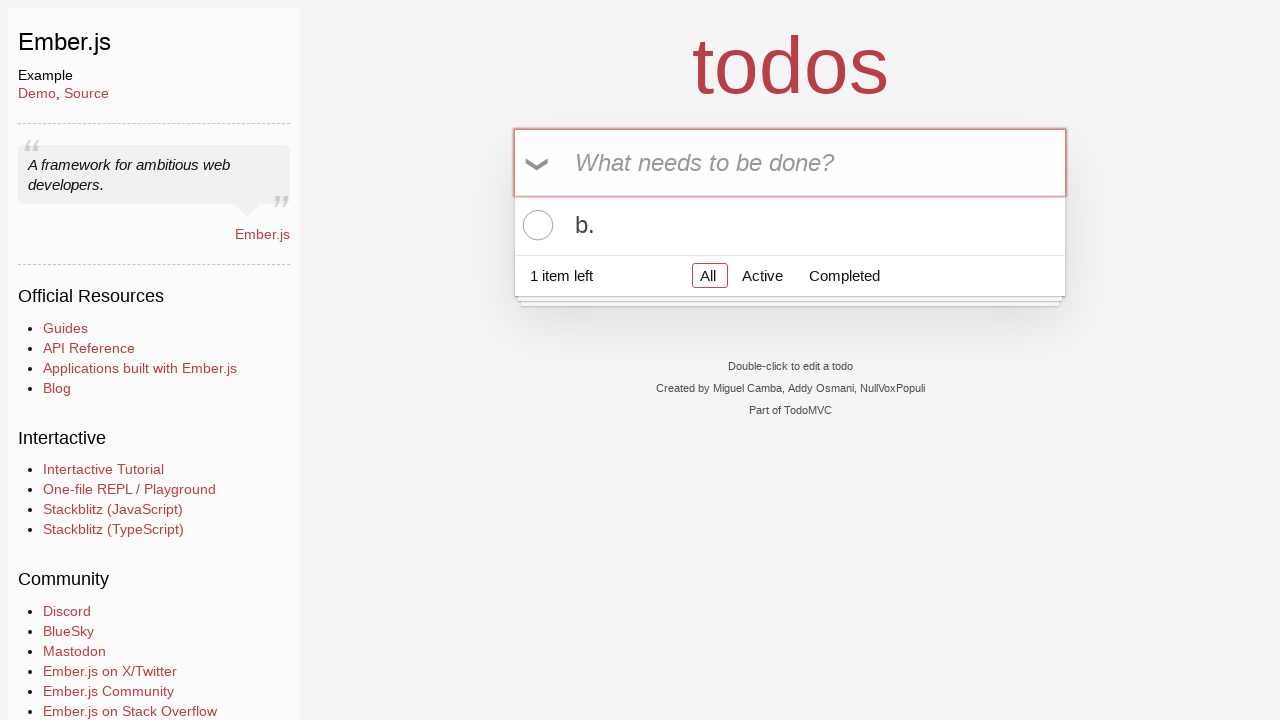

Created new page in second browser context
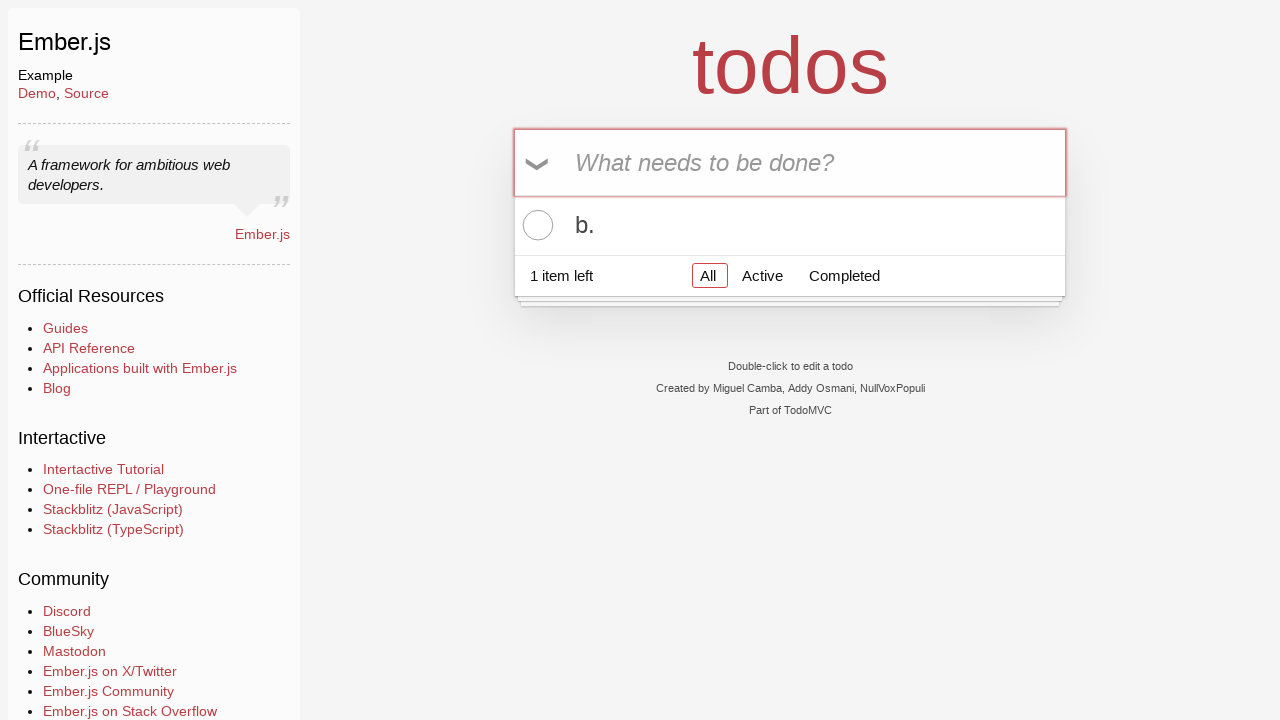

Navigated second browser context to TodoMVC Ember.js example
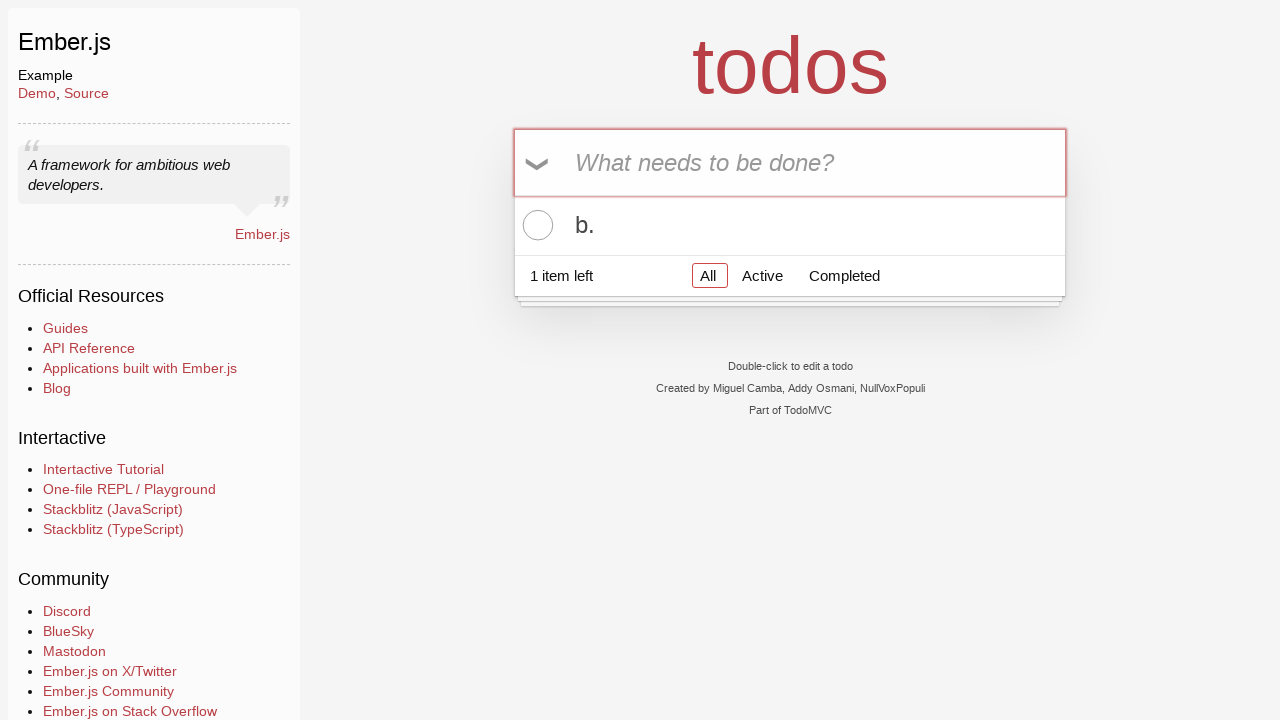

Filled new todo input with 'a.' in second browser context on .new-todo
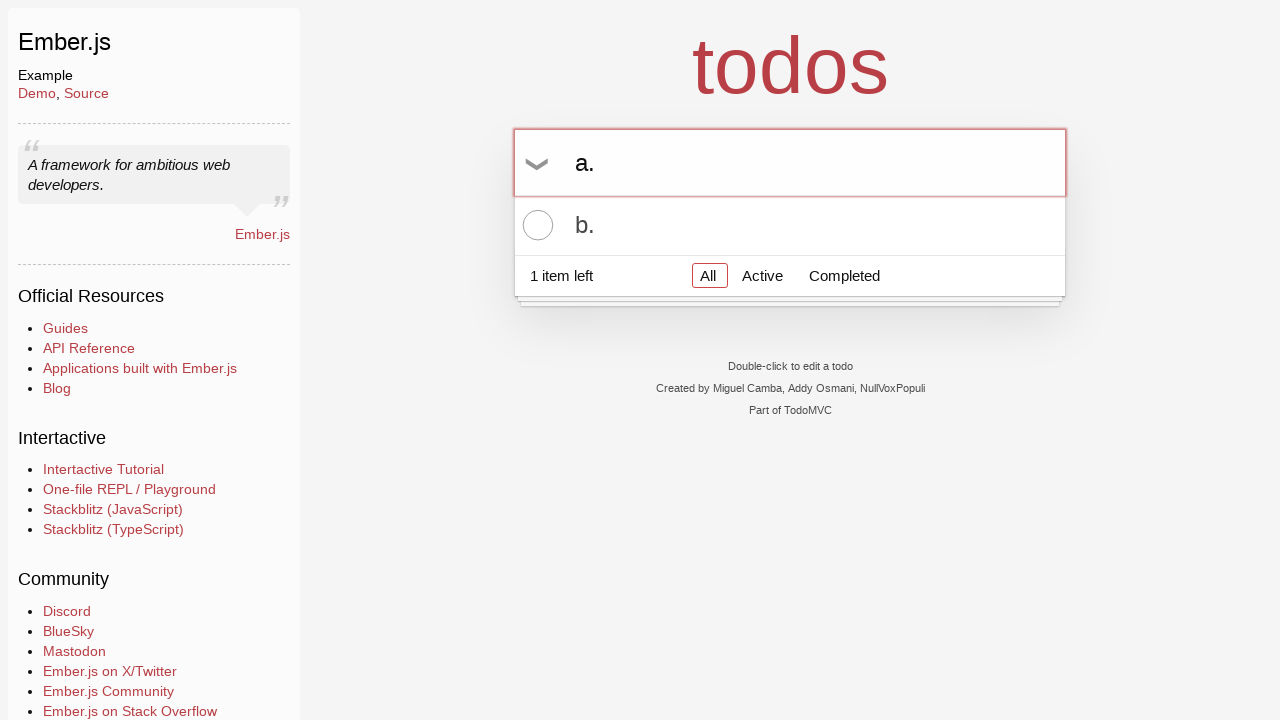

Pressed Enter to add todo 'a.' in second browser context on .new-todo
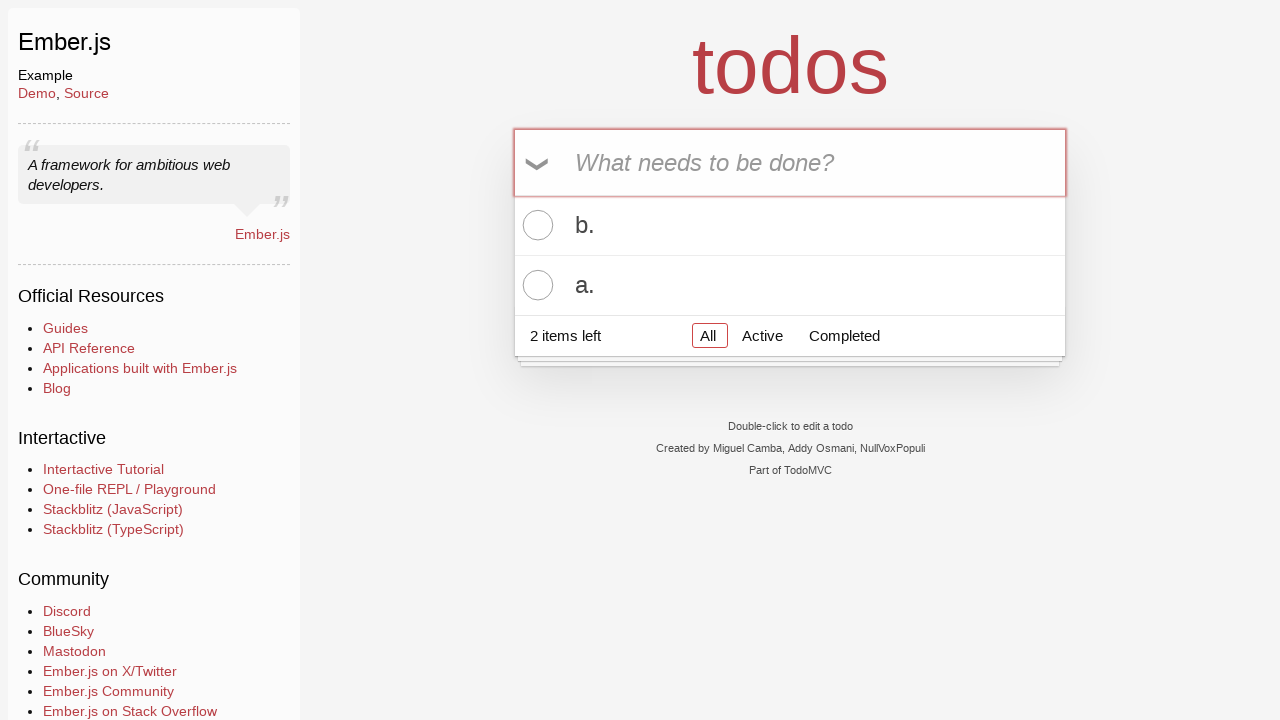

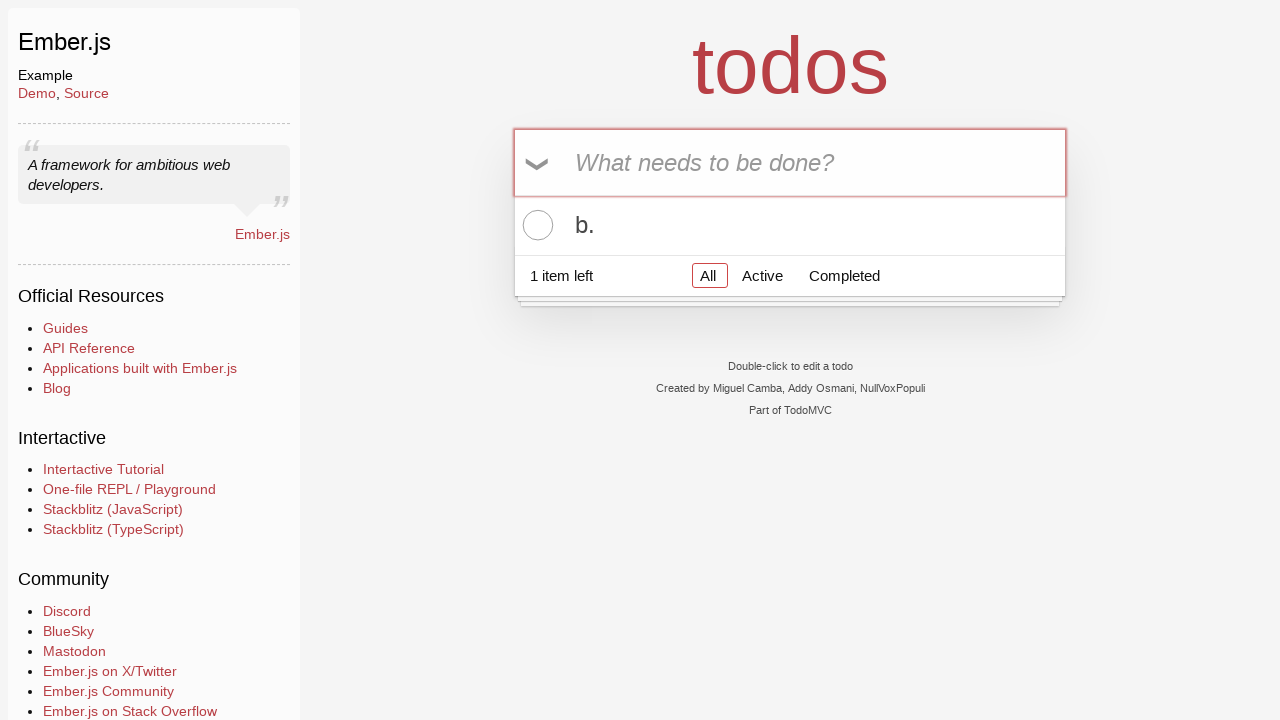